Extracts employee names grouped by manager ID from a demo table by iterating through table rows and organizing data into a map structure

Starting URL: http://automationbykrishna.com/#

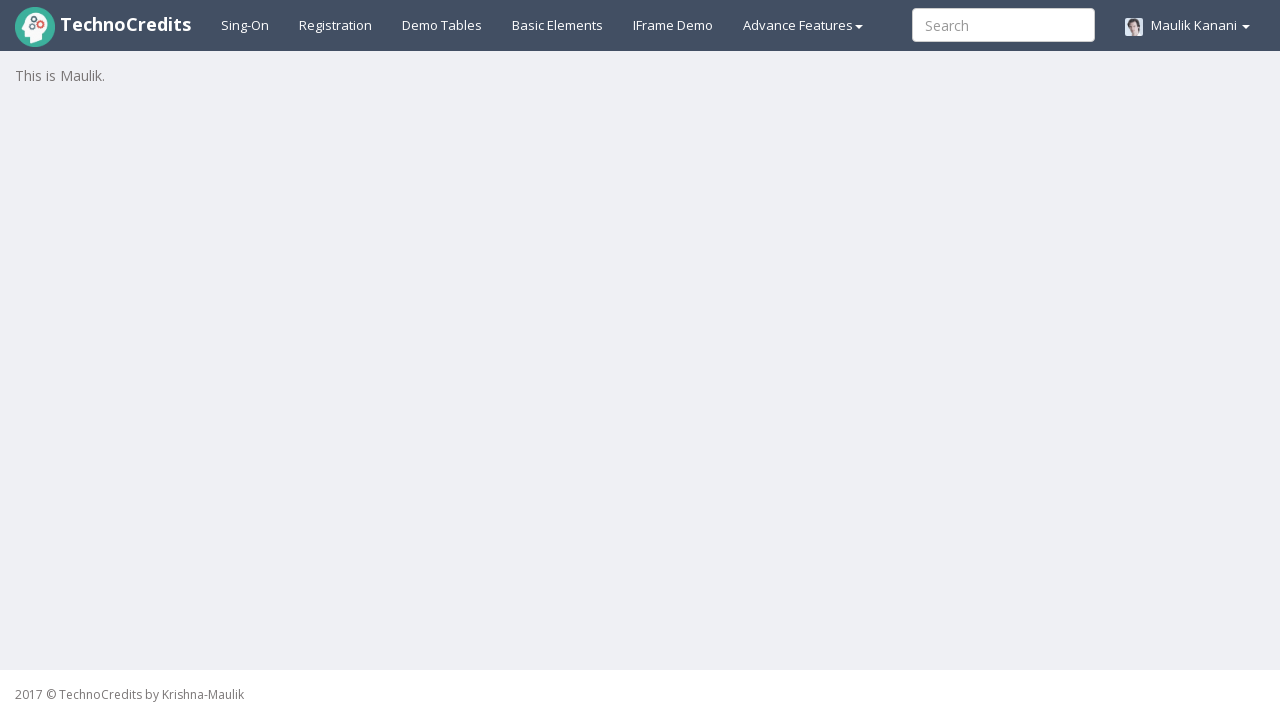

Clicked on Demo Tables link at (442, 25) on a:text('Demo Tables')
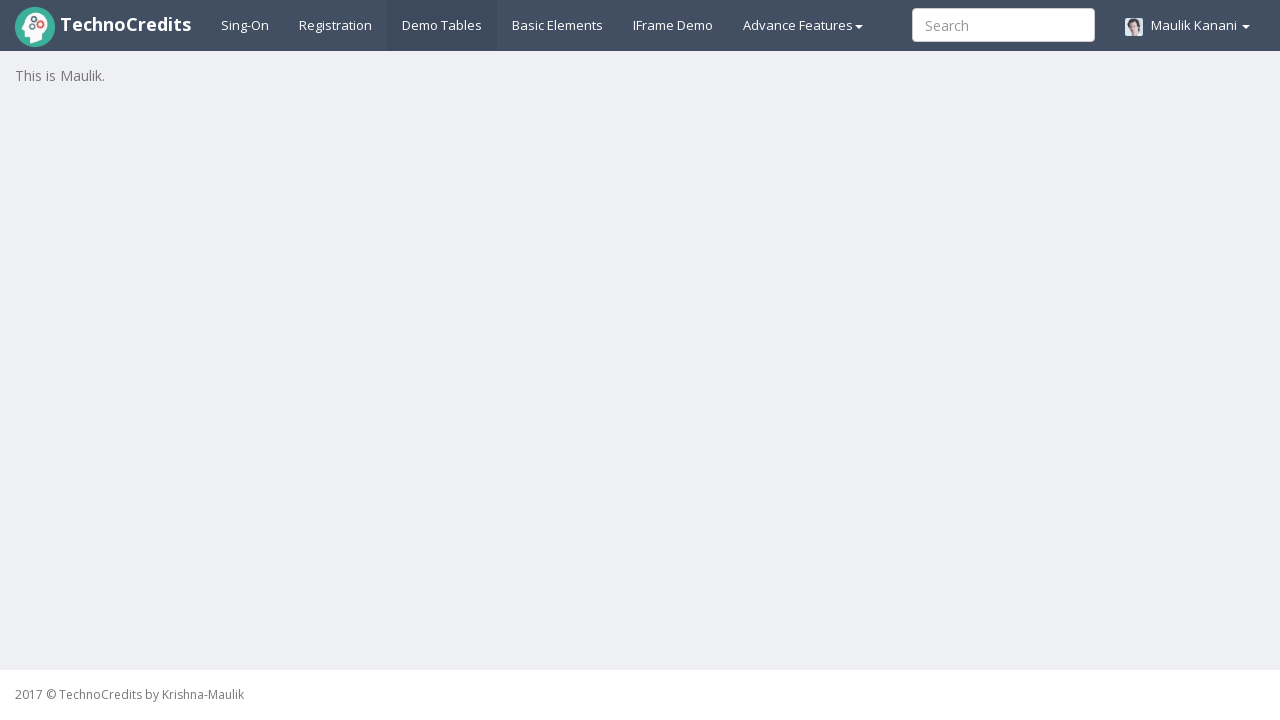

Waited for demo table to load
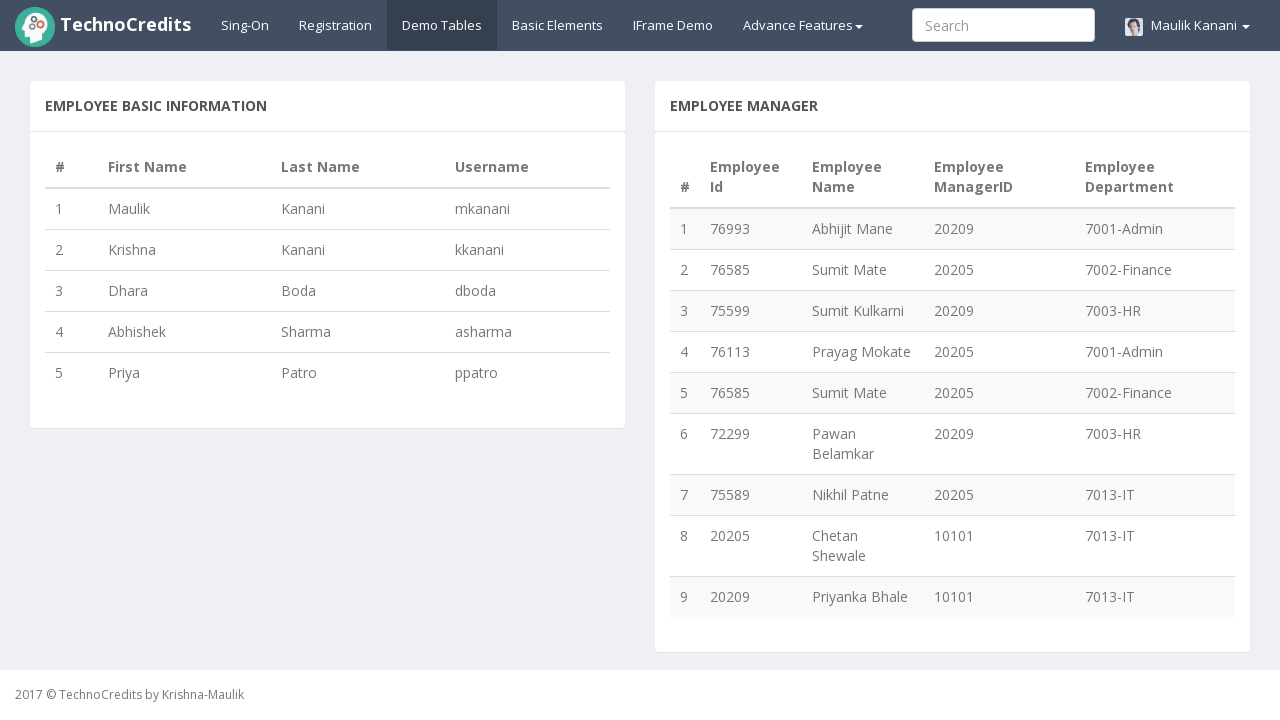

Found 9 rows in the employee table
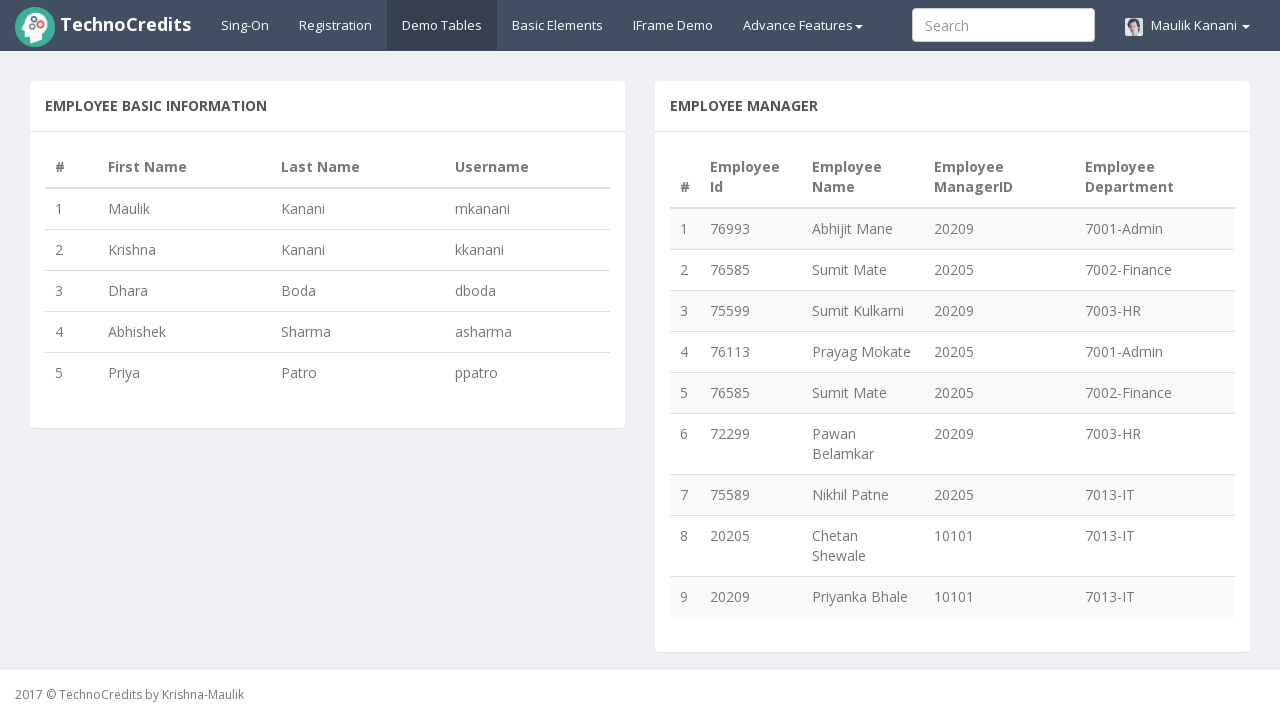

Waited for manager ID selector at row 1
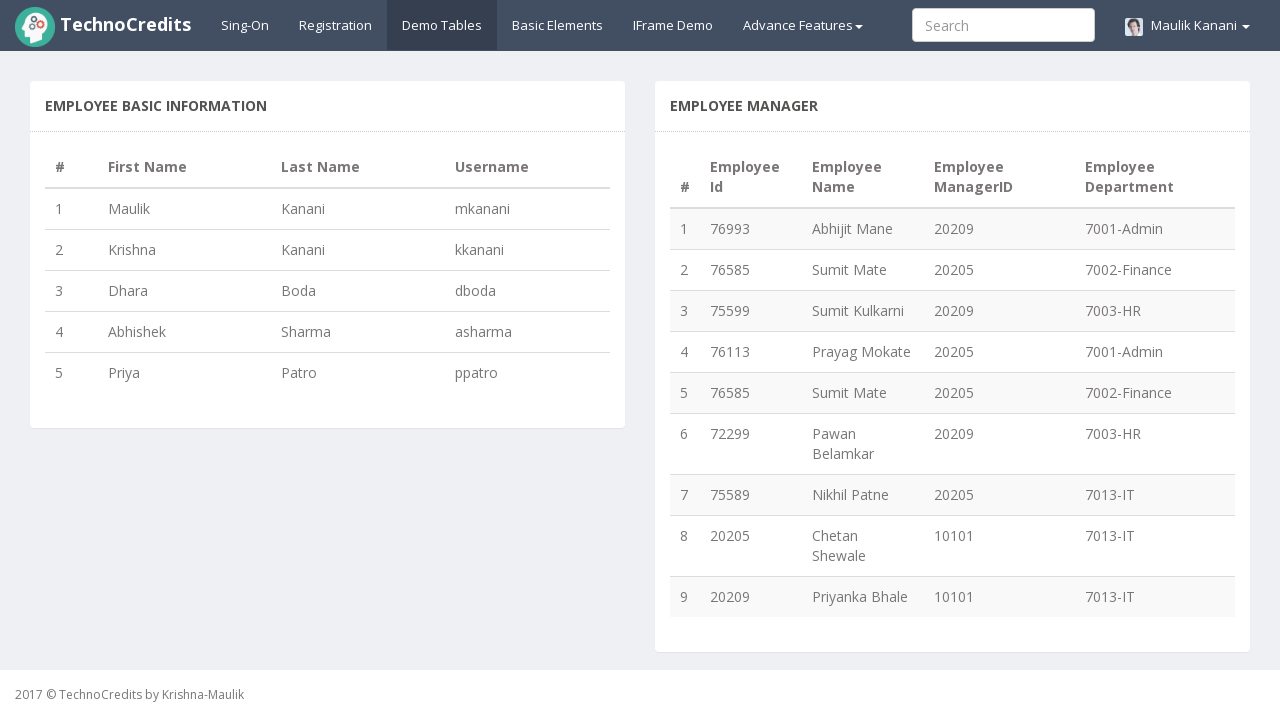

Waited for employee name selector at row 1
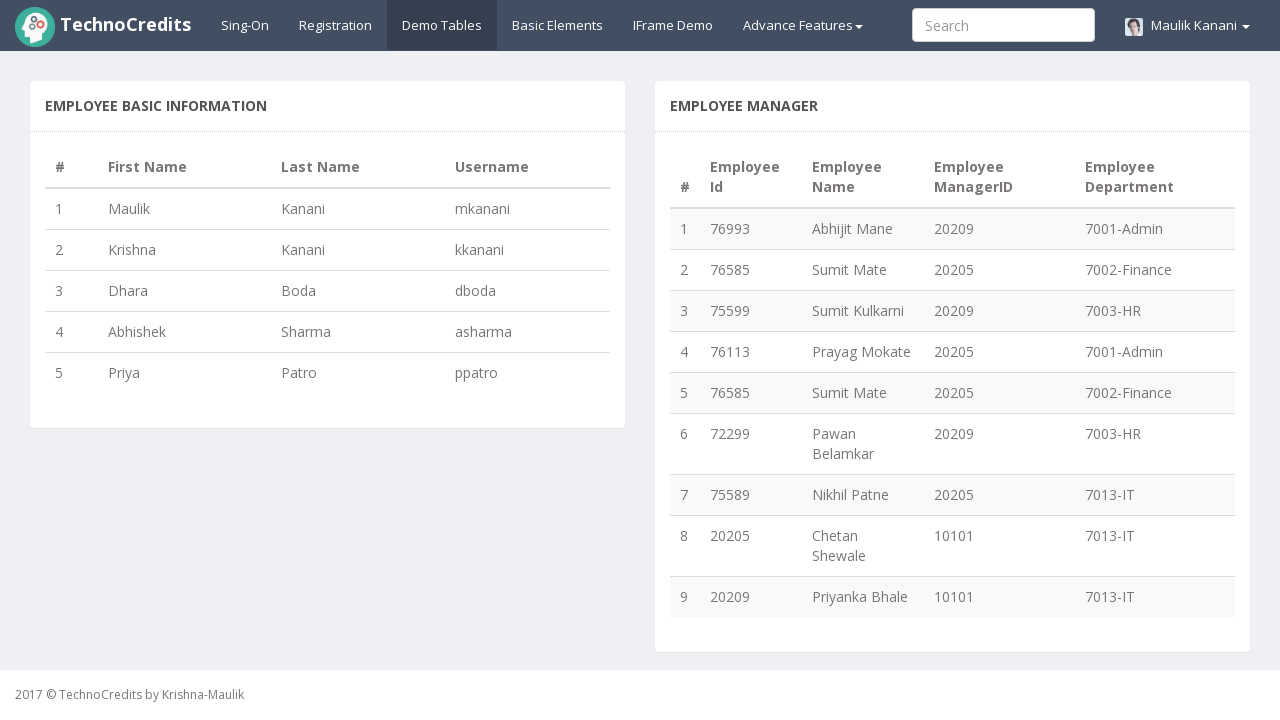

Waited for manager ID selector at row 2
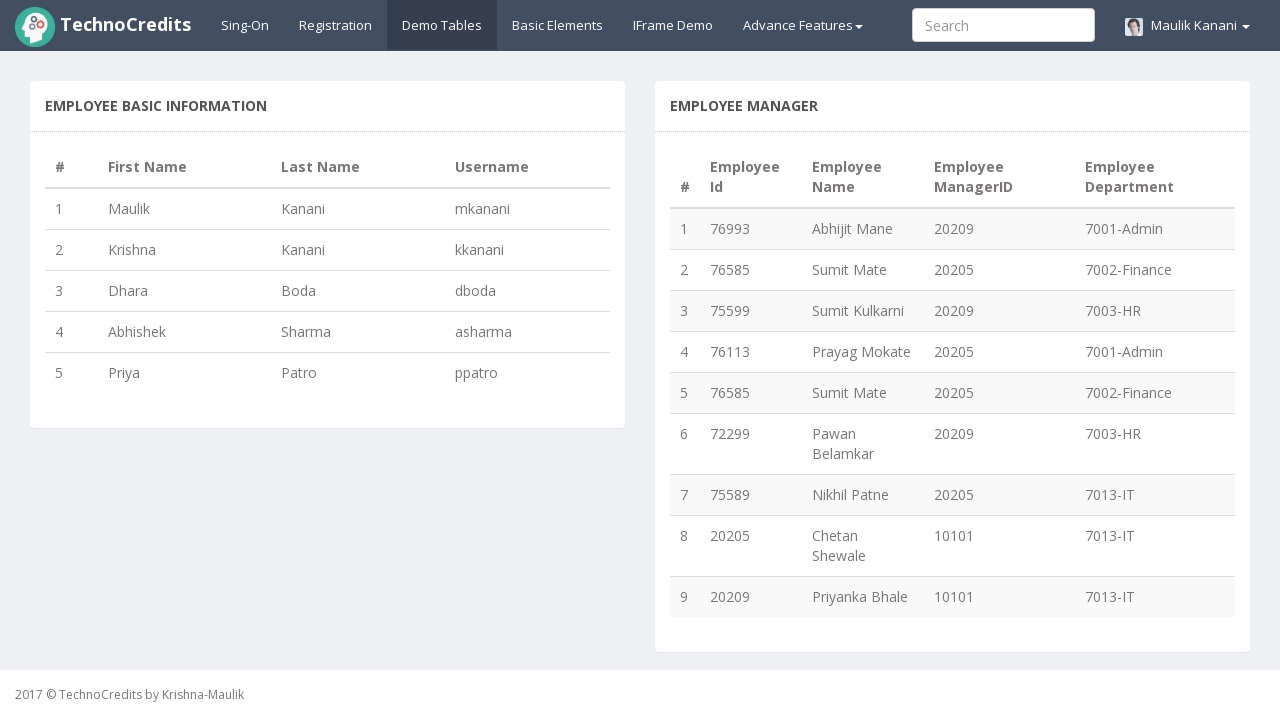

Waited for employee name selector at row 2
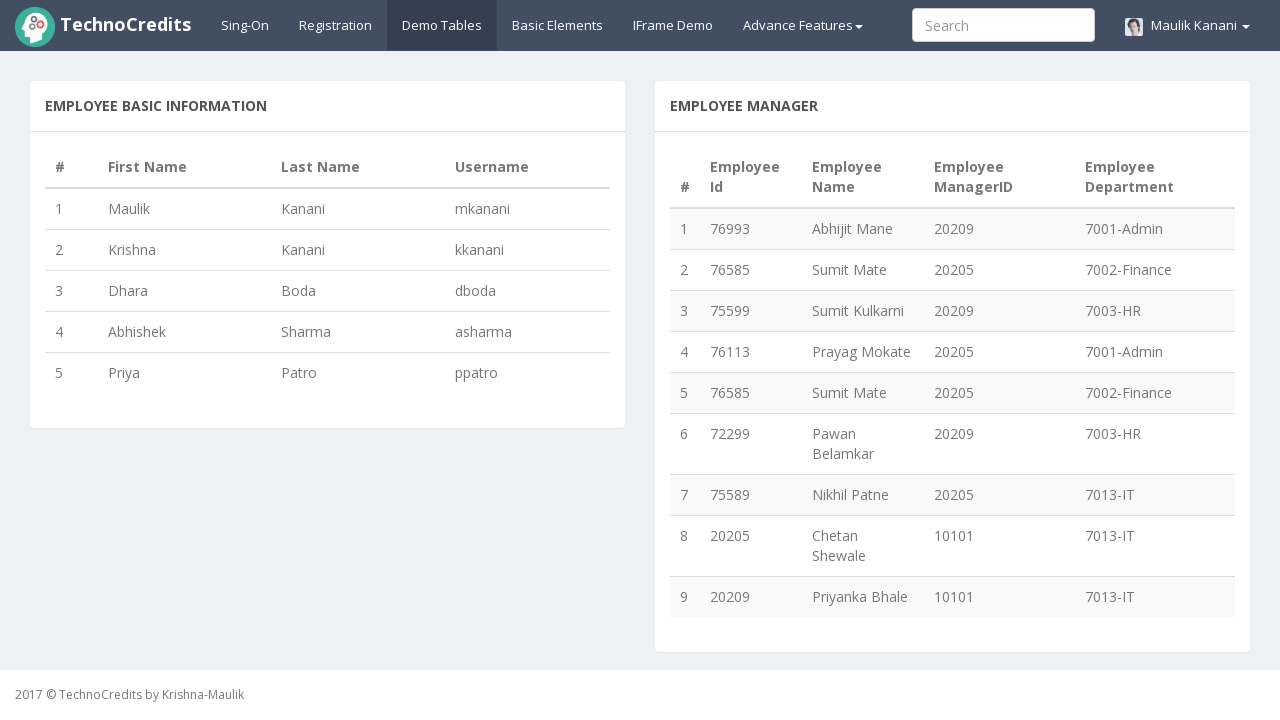

Waited for manager ID selector at row 3
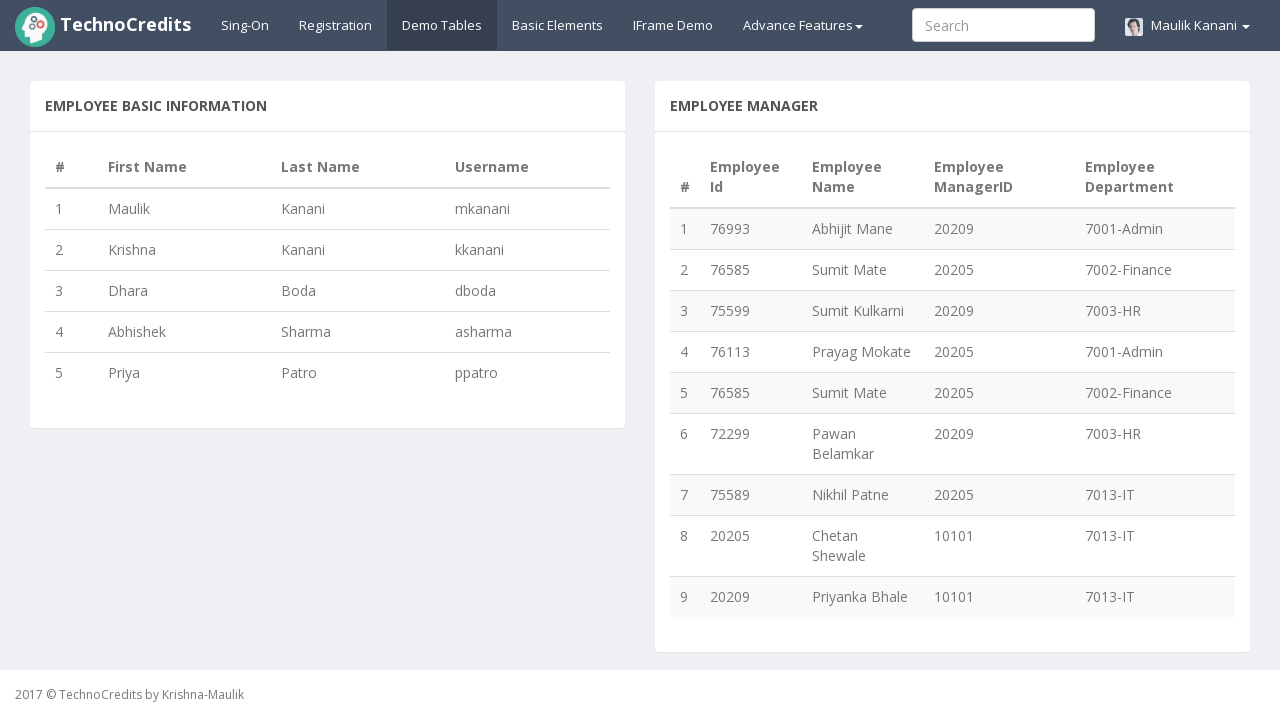

Waited for employee name selector at row 3
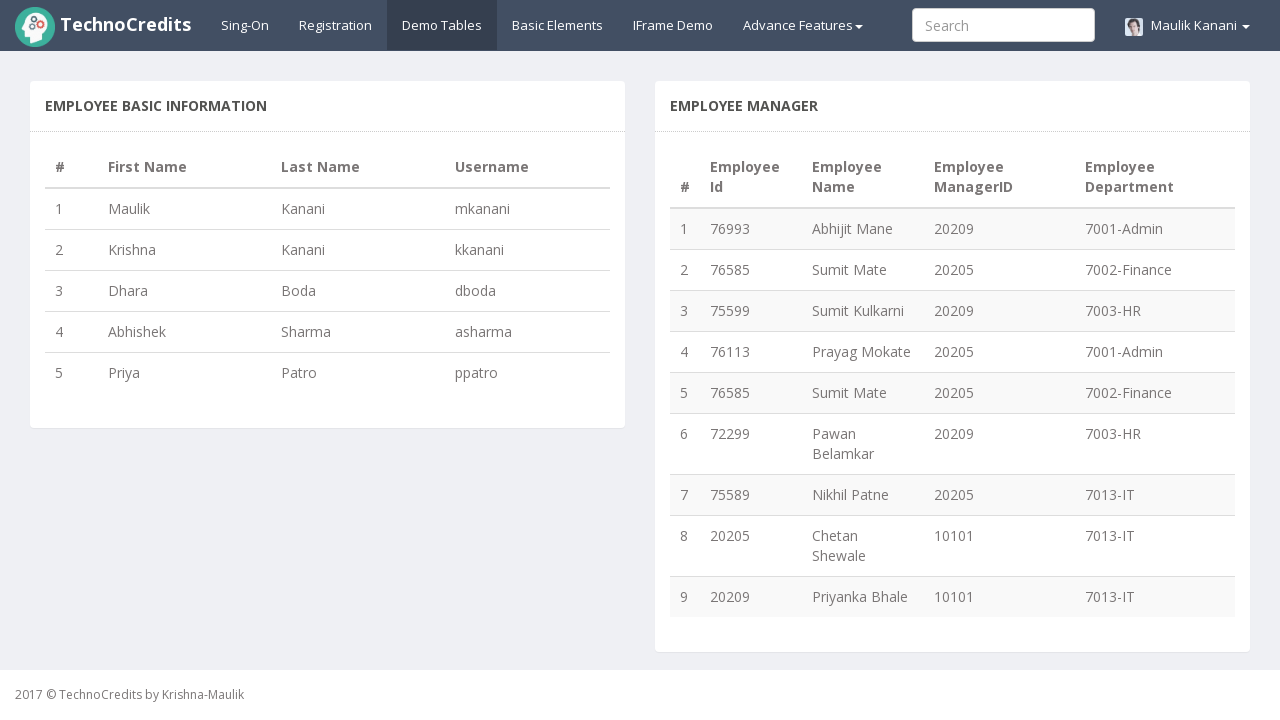

Waited for manager ID selector at row 4
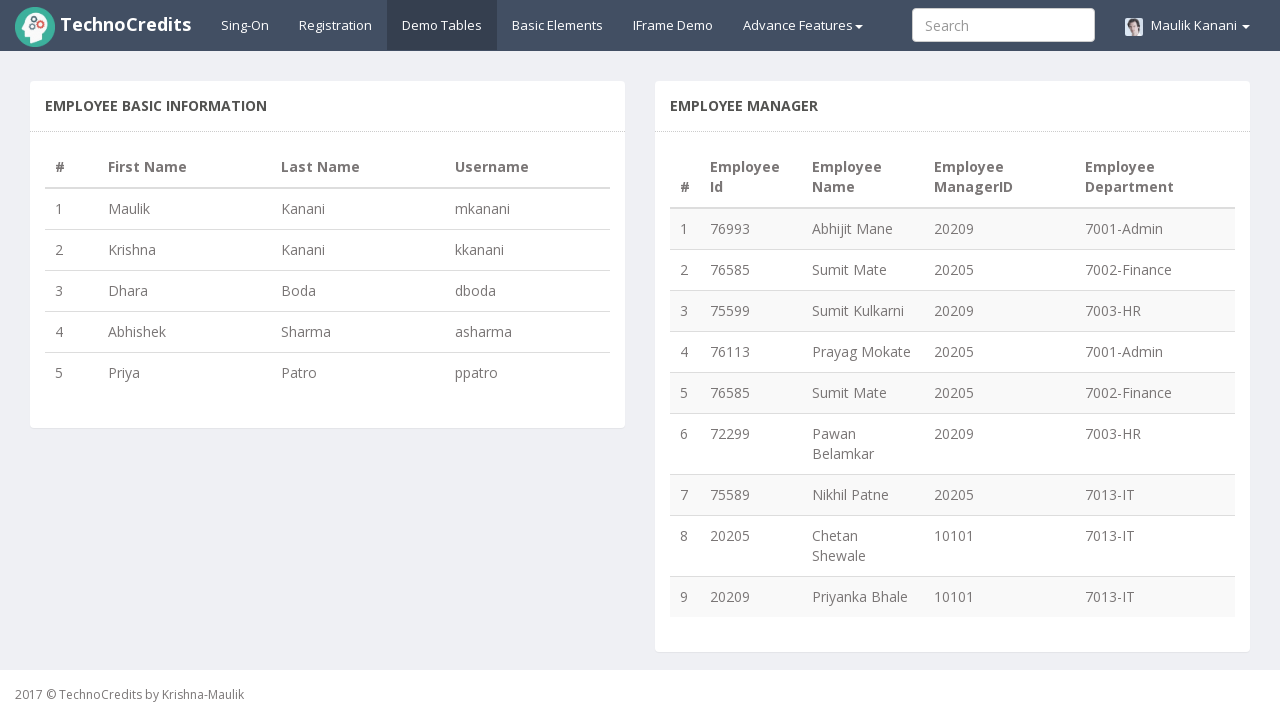

Waited for employee name selector at row 4
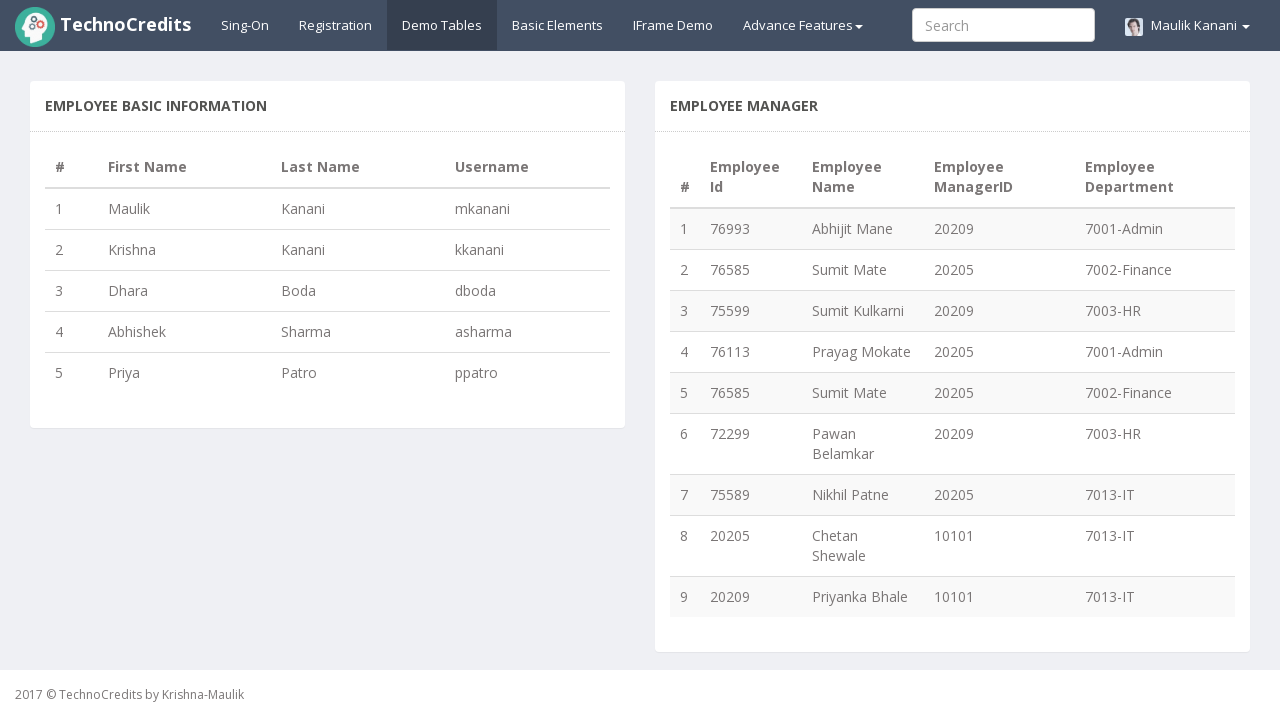

Waited for manager ID selector at row 5
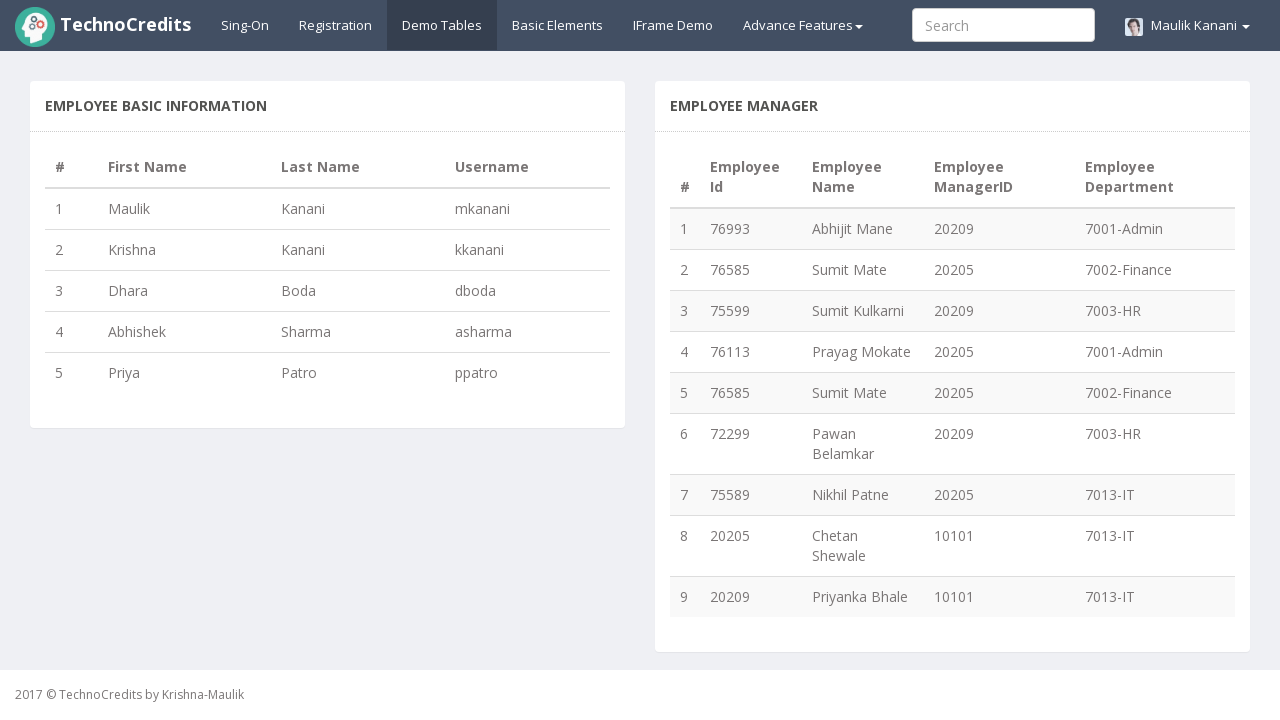

Waited for employee name selector at row 5
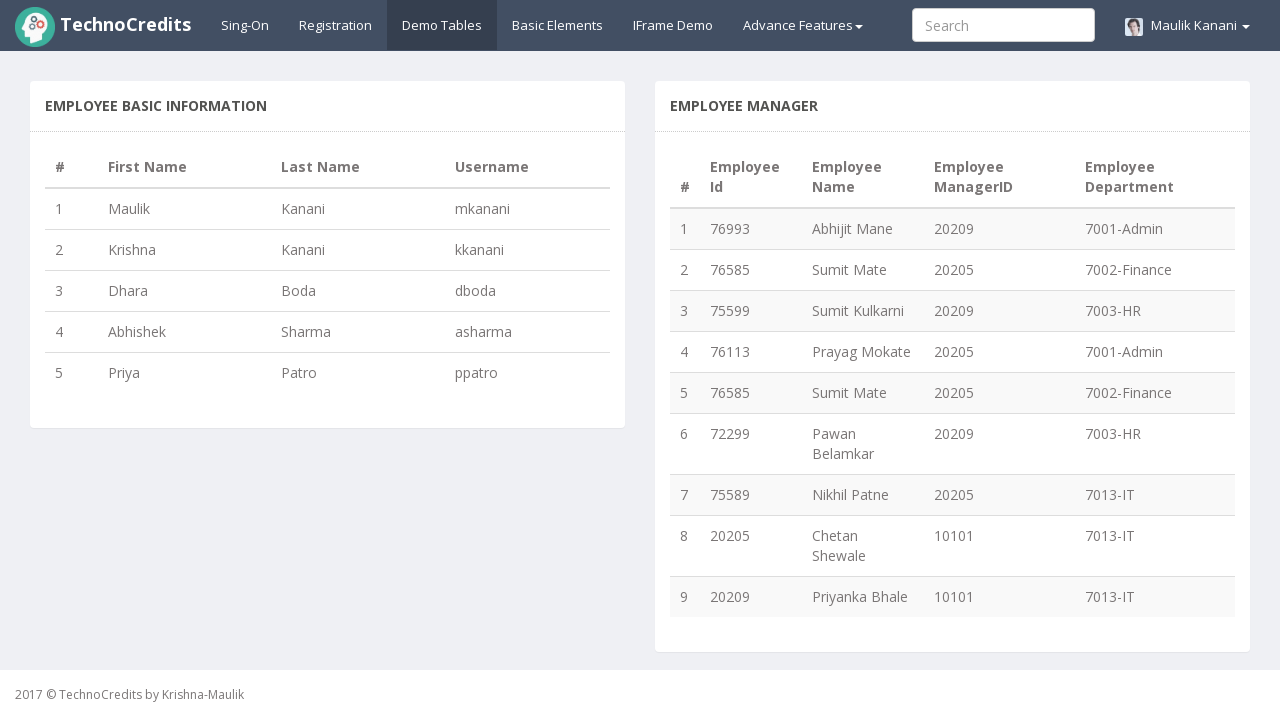

Waited for manager ID selector at row 6
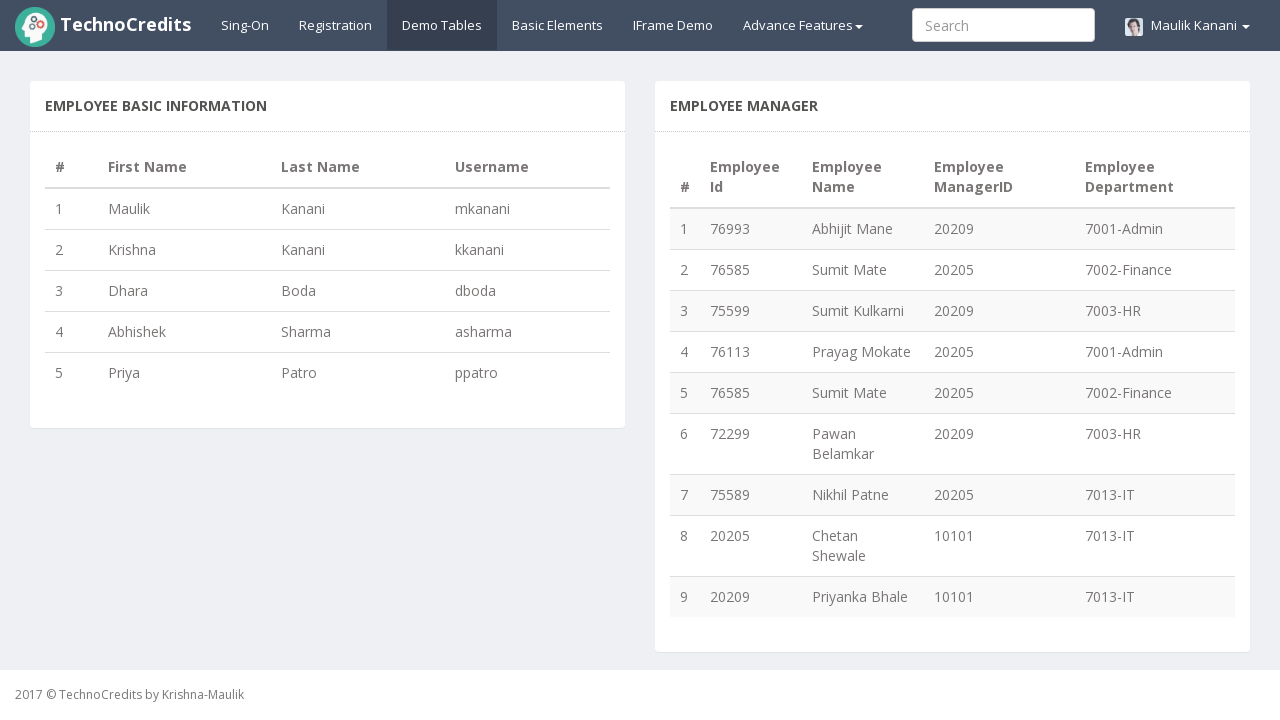

Waited for employee name selector at row 6
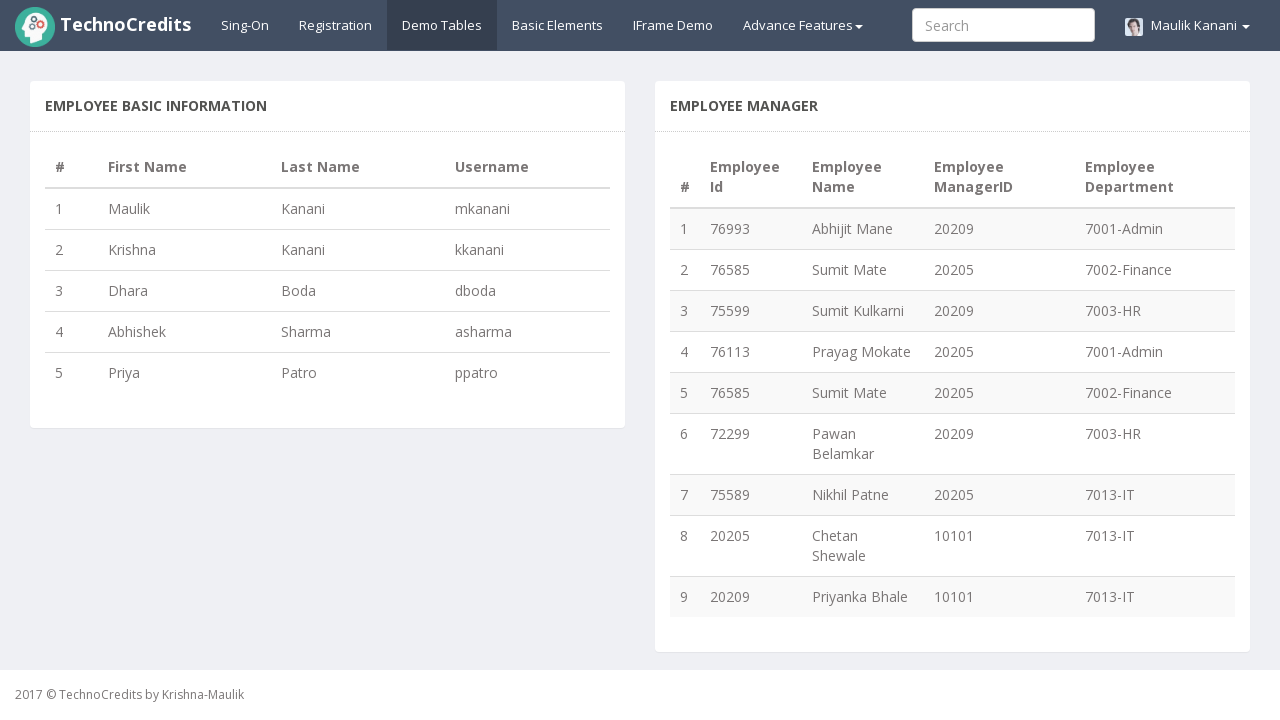

Waited for manager ID selector at row 7
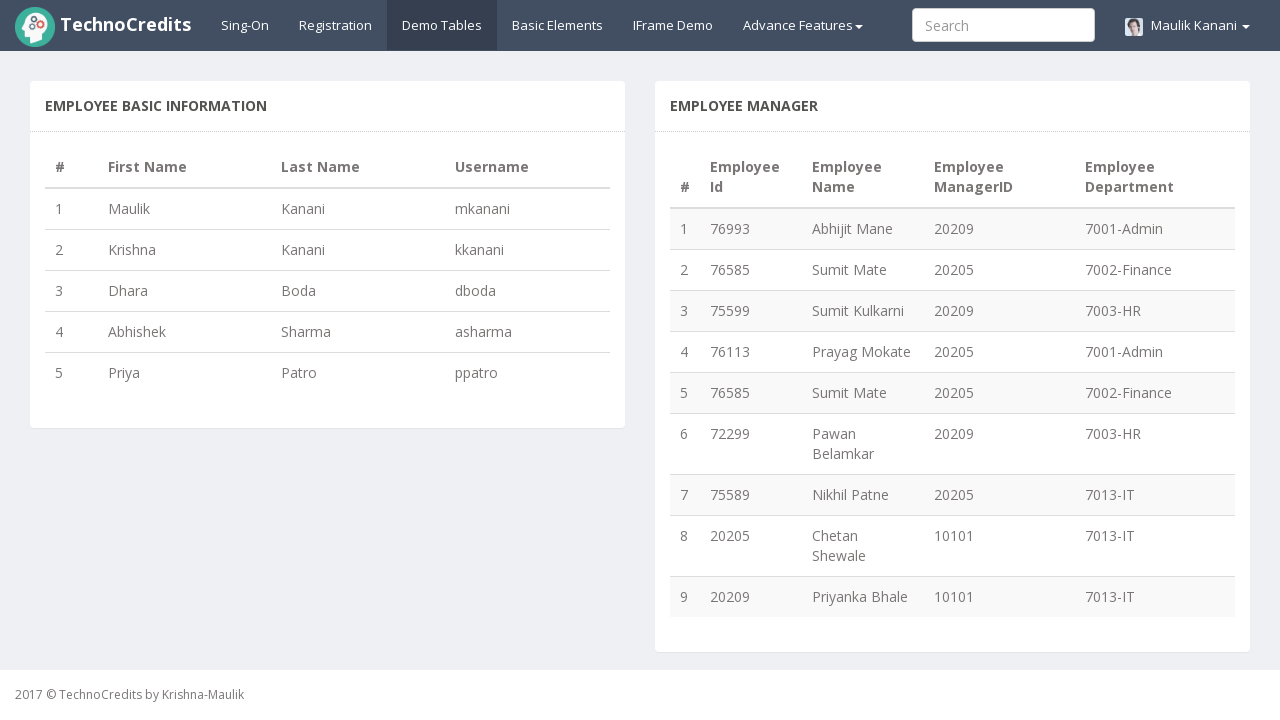

Waited for employee name selector at row 7
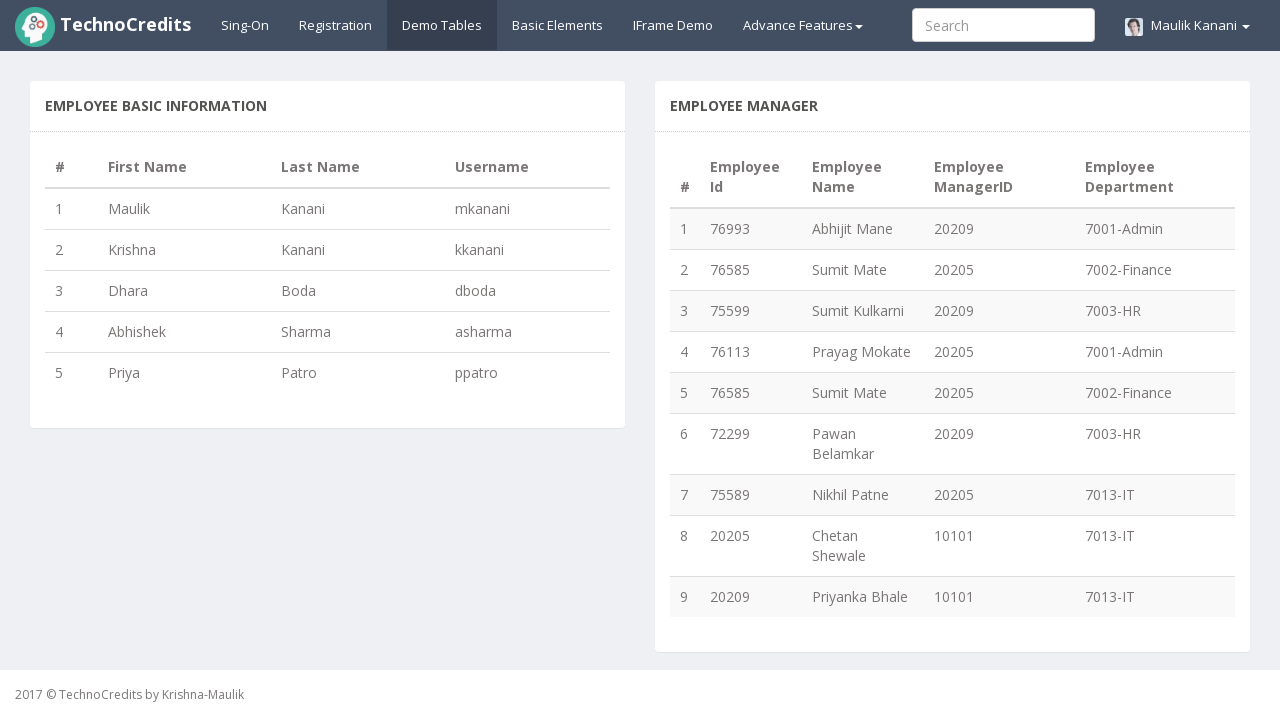

Waited for manager ID selector at row 8
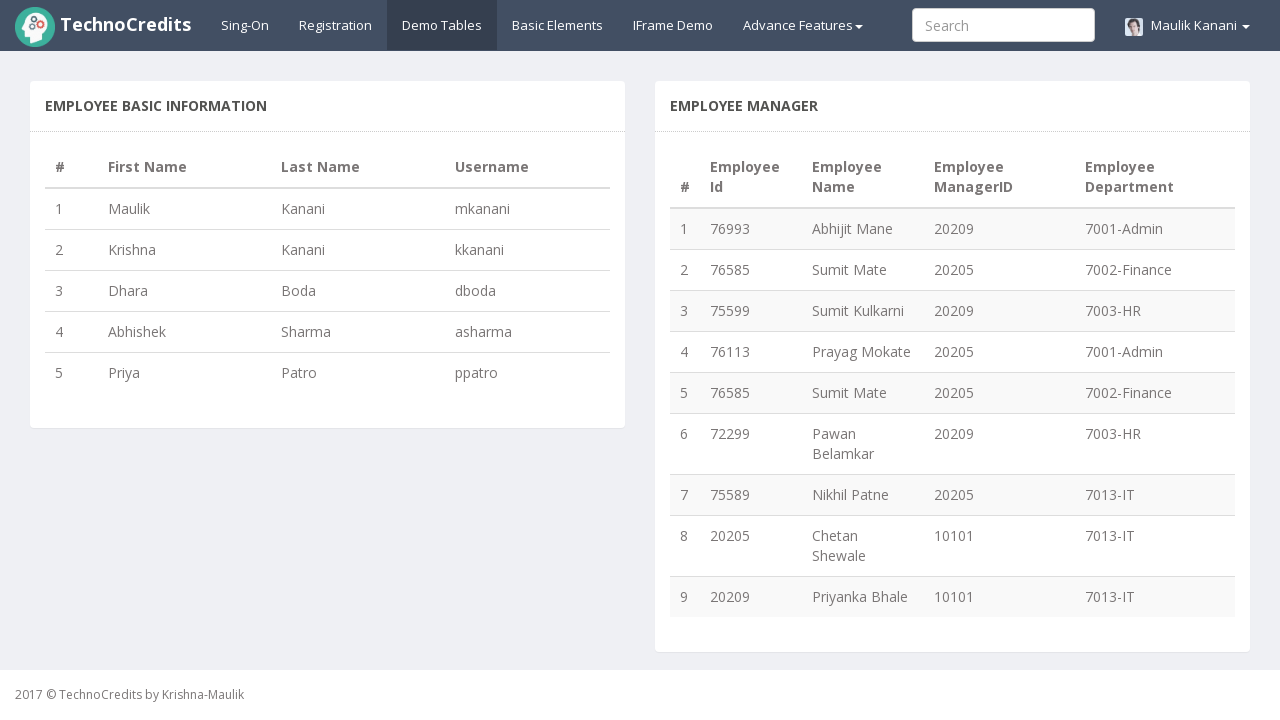

Waited for employee name selector at row 8
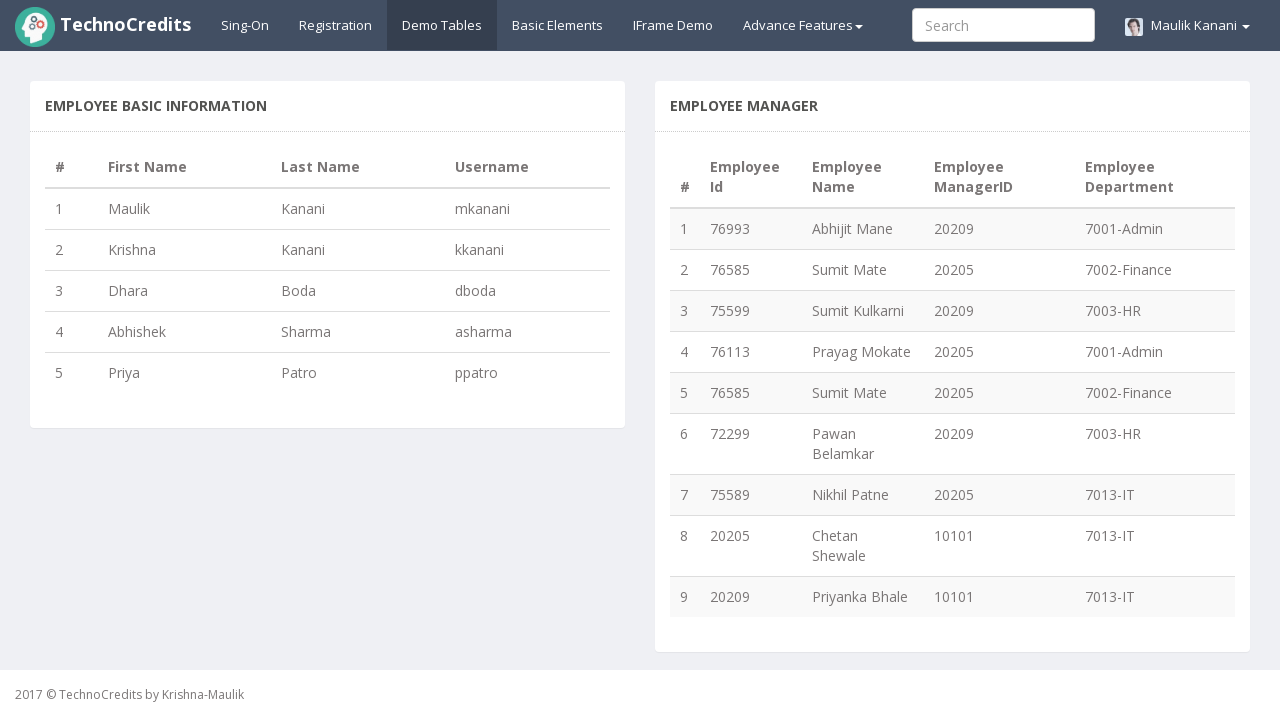

Waited for manager ID selector at row 9
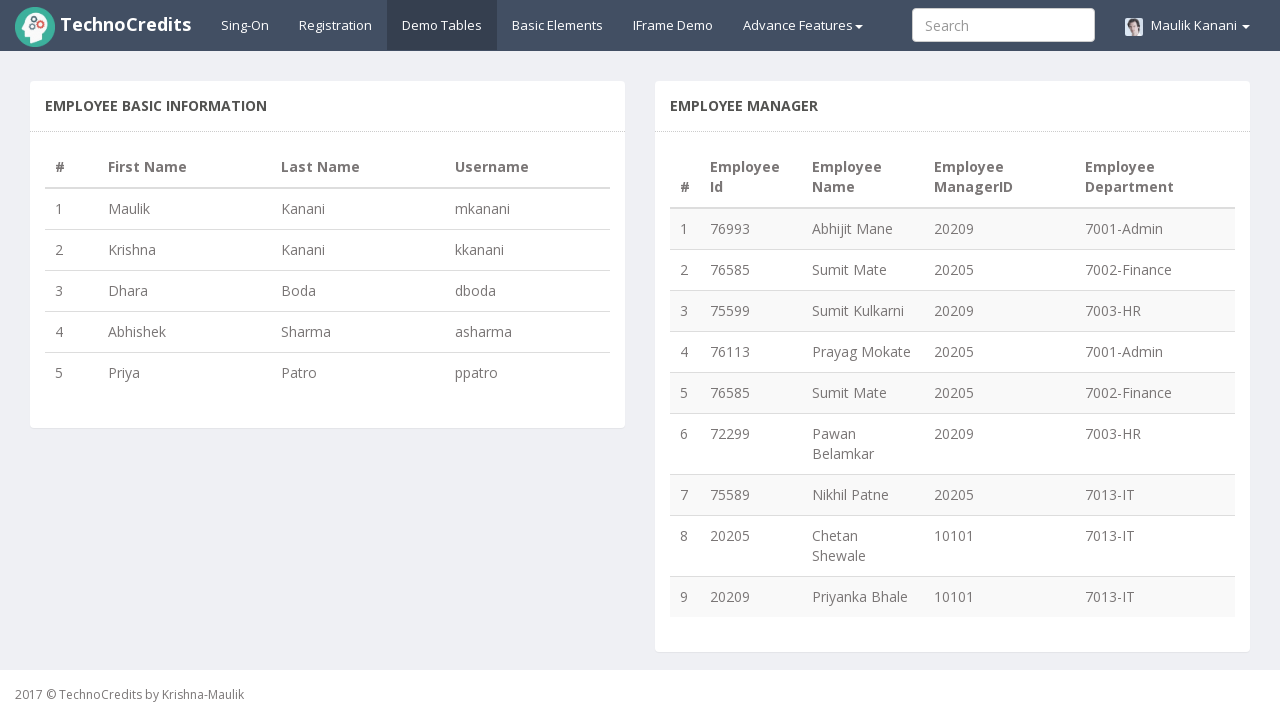

Waited for employee name selector at row 9
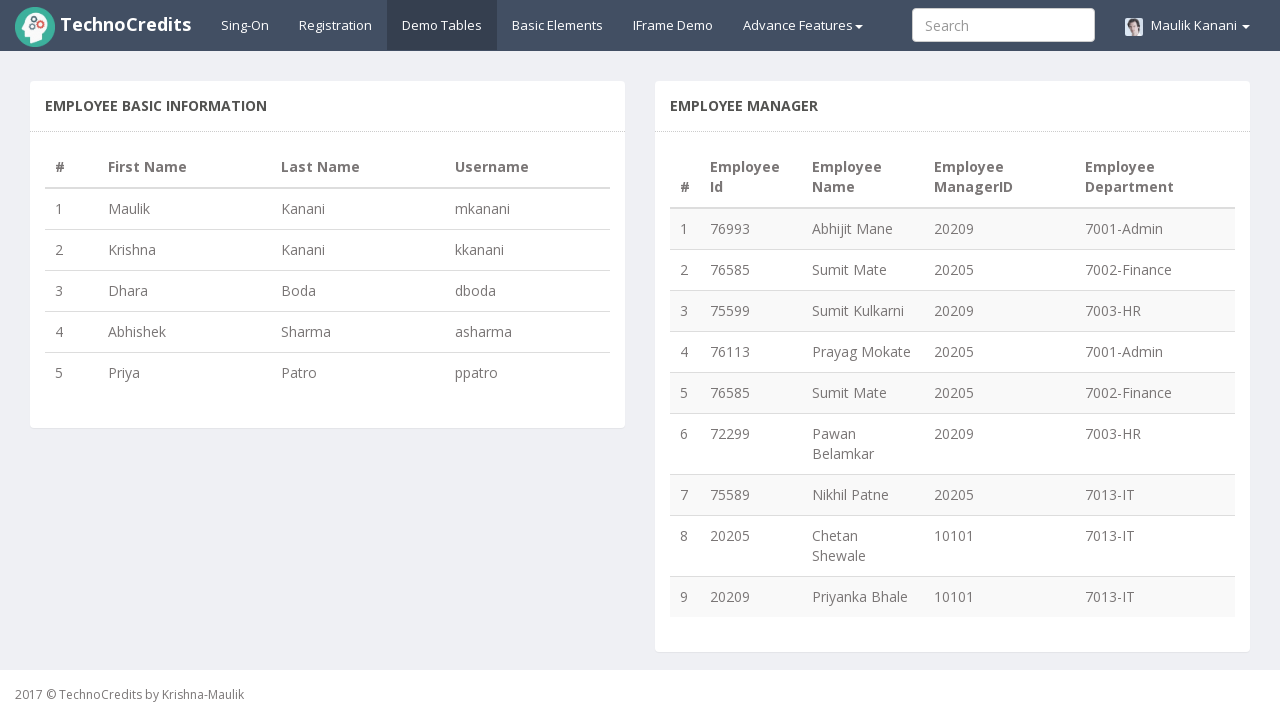

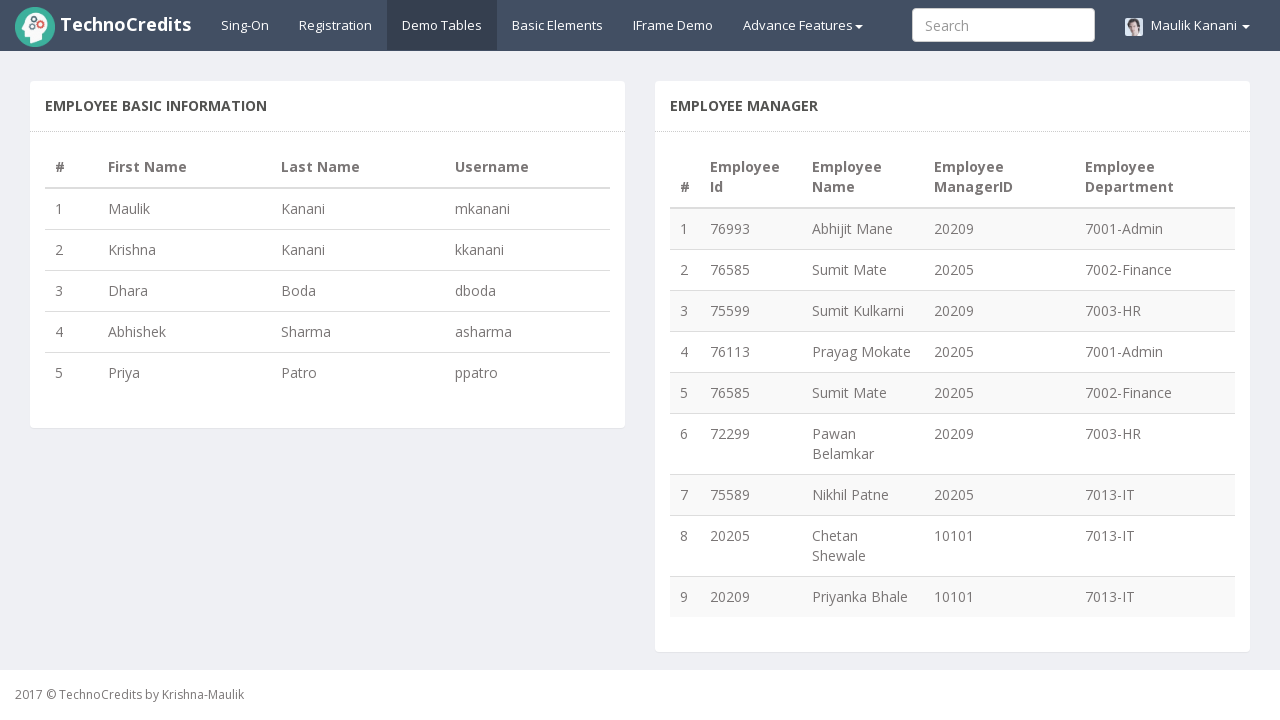